Tests hard wait functionality by waiting a fixed time before checking for an award image

Starting URL: https://bonigarcia.dev/selenium-webdriver-java/loading-images.html

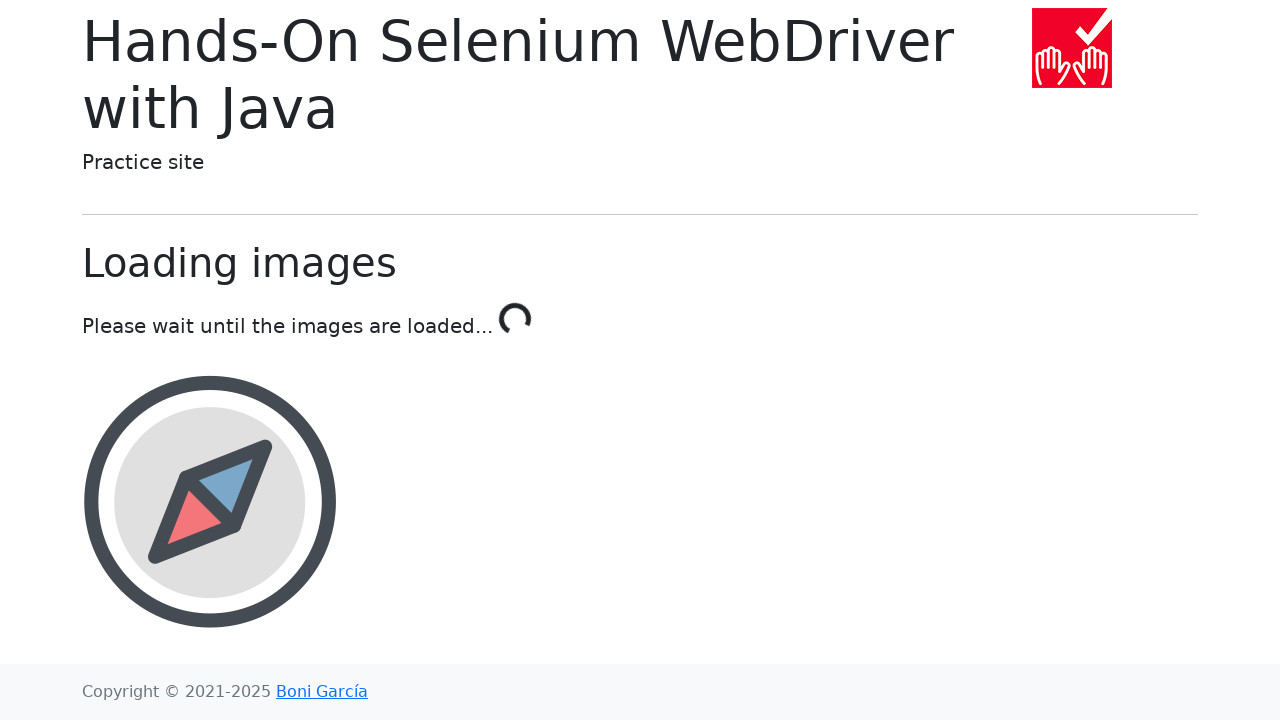

Hard wait of 10 seconds completed
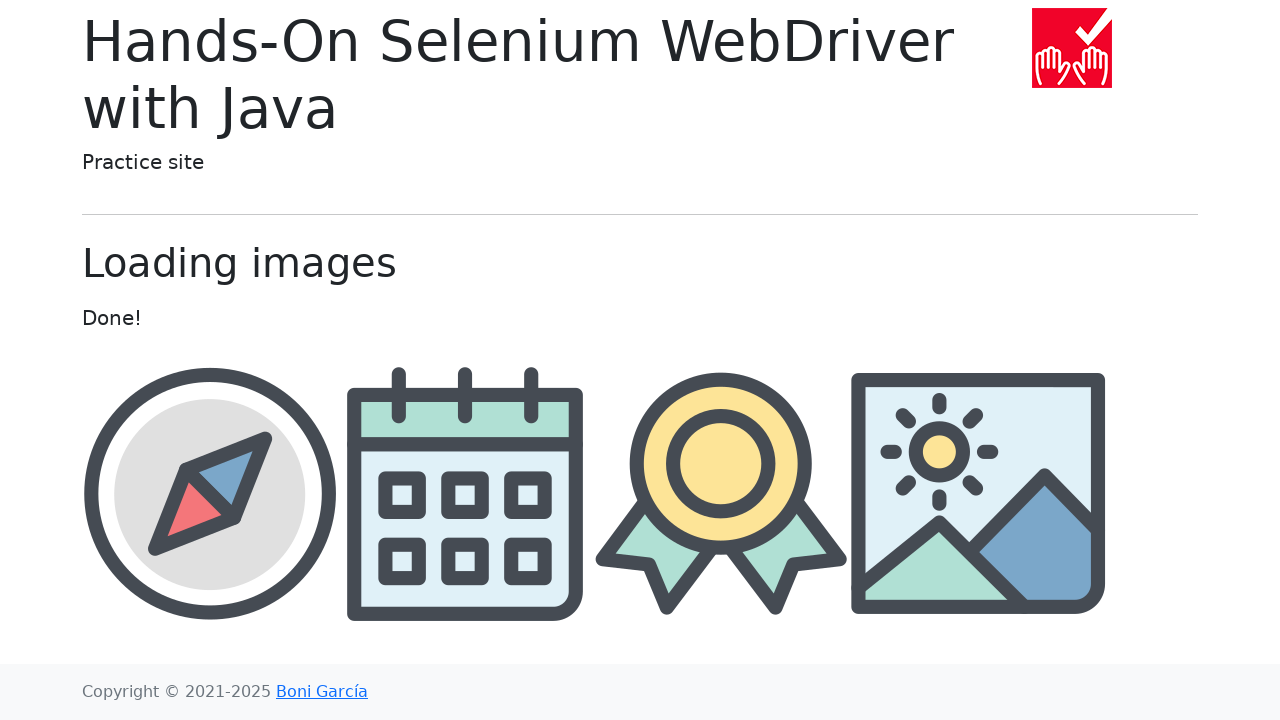

Located award element by ID
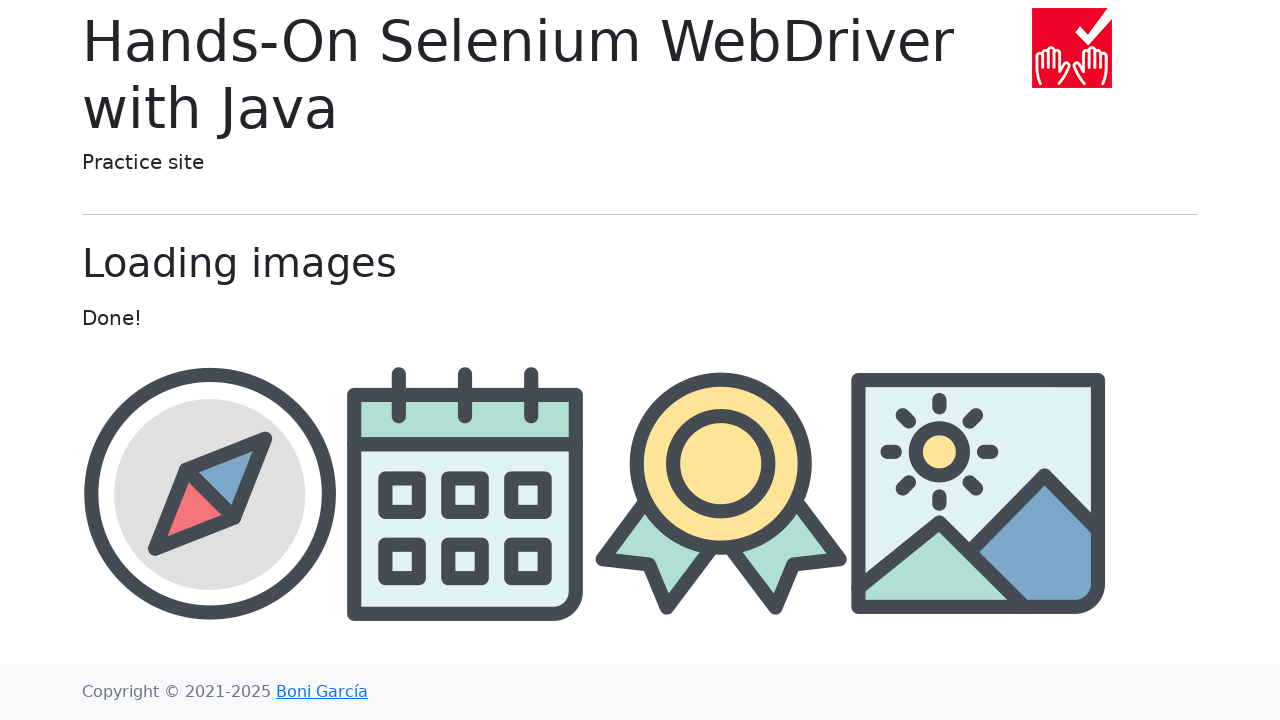

Retrieved src attribute from award element
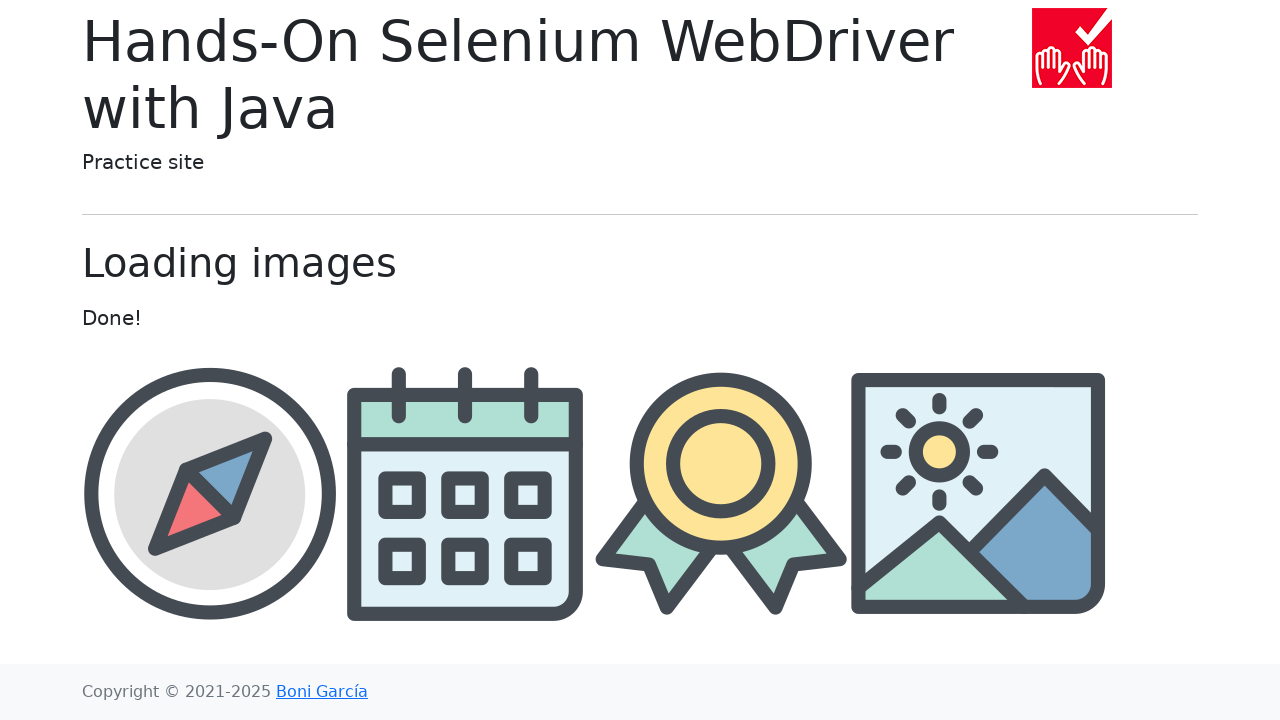

Verified src attribute contains 'award'
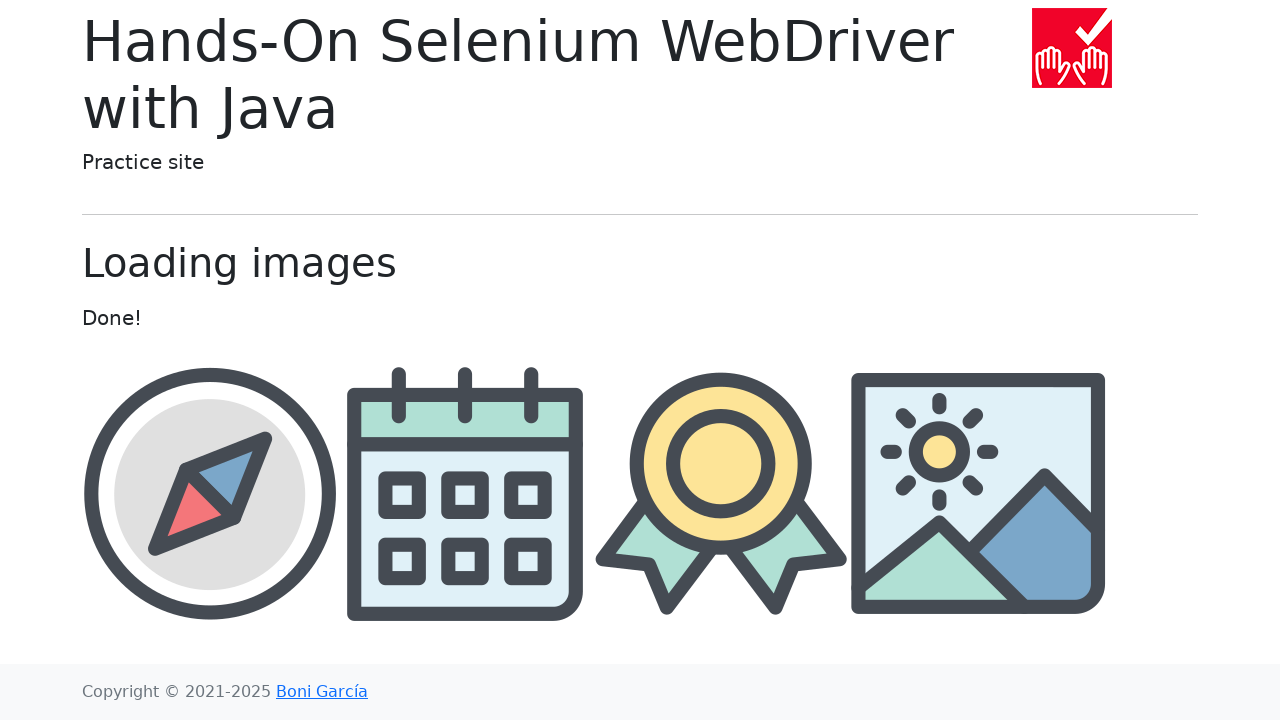

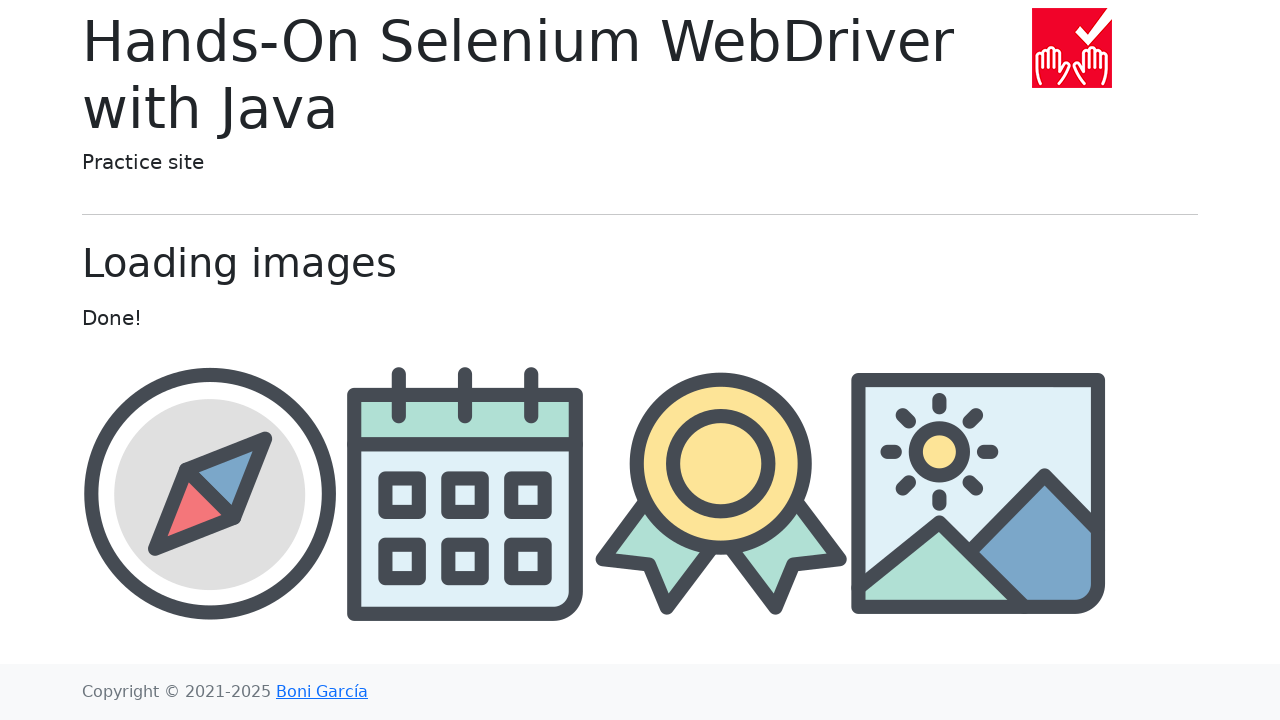